Tests dynamic loading functionality by clicking the Start button and waiting for content to load on a demo page

Starting URL: https://the-internet.herokuapp.com/dynamic_loading/1

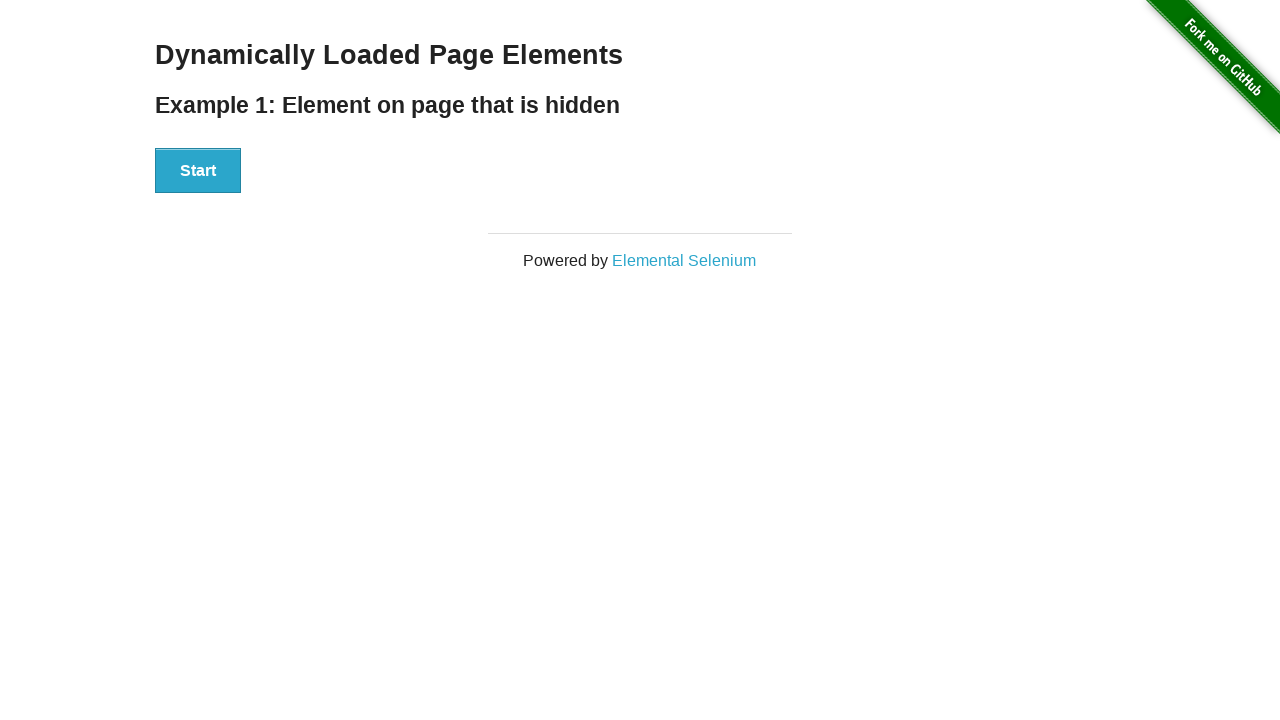

Clicked Start button to trigger dynamic loading at (198, 171) on xpath=//button[text()='Start']
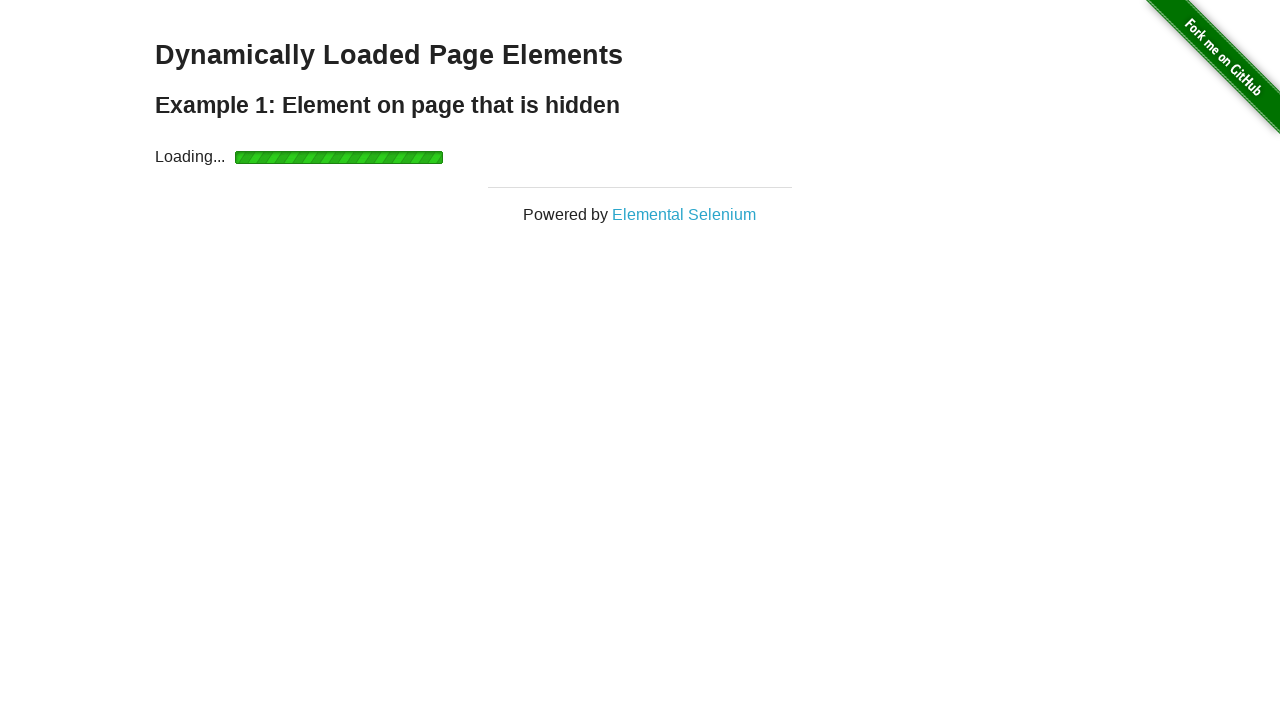

Waited for dynamically loaded content to appear (finish element visible)
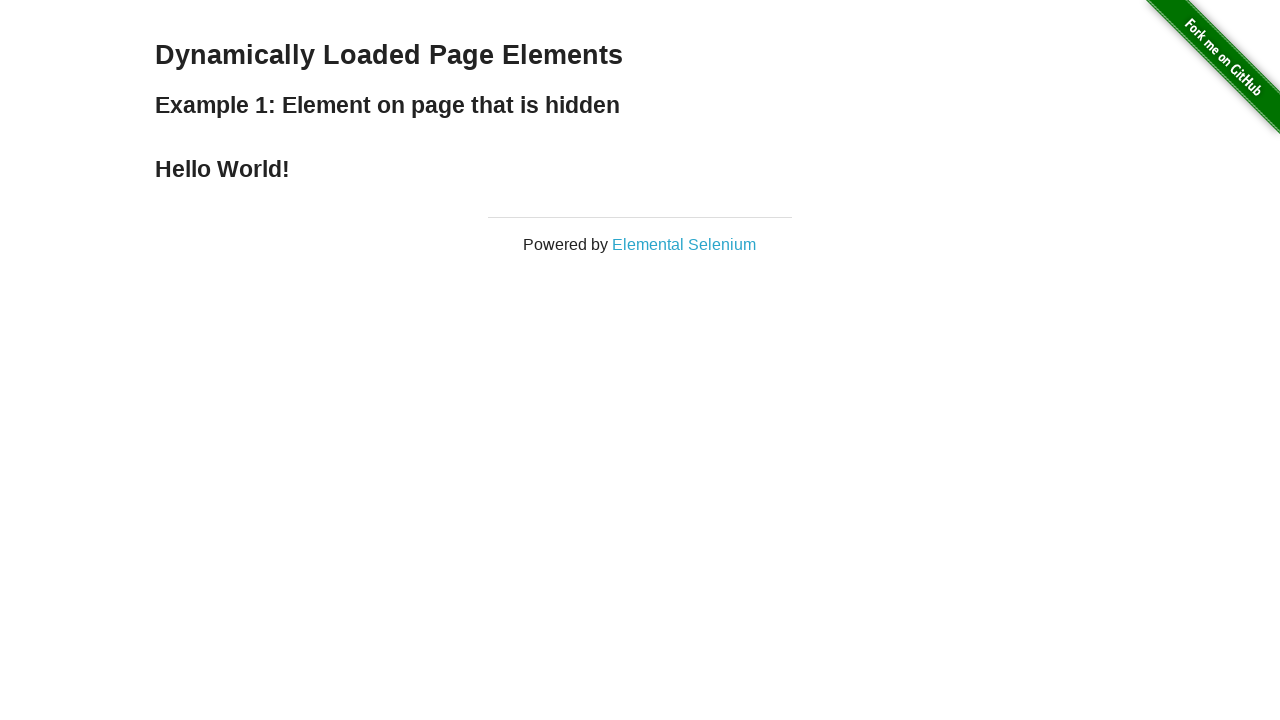

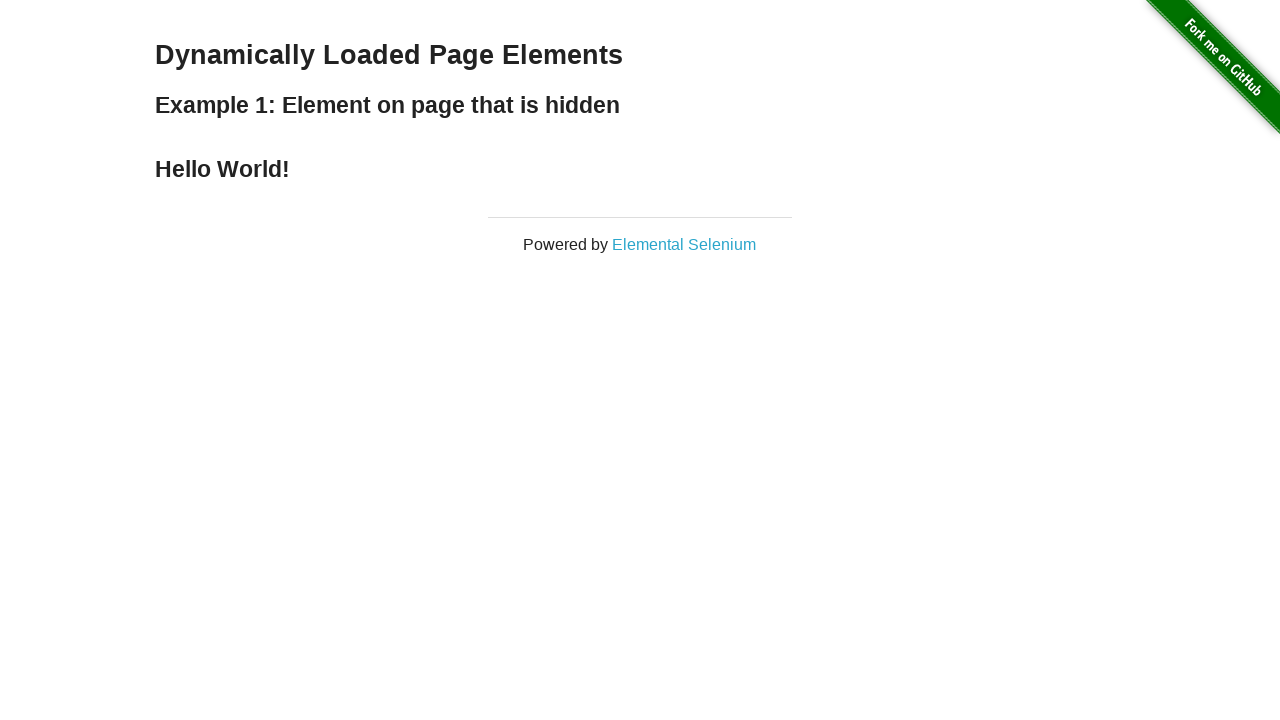